Tests a sample todo application by clicking on existing todo items to mark them complete, then adding a new todo item with a custom name.

Starting URL: https://lambdatest.github.io/sample-todo-app/

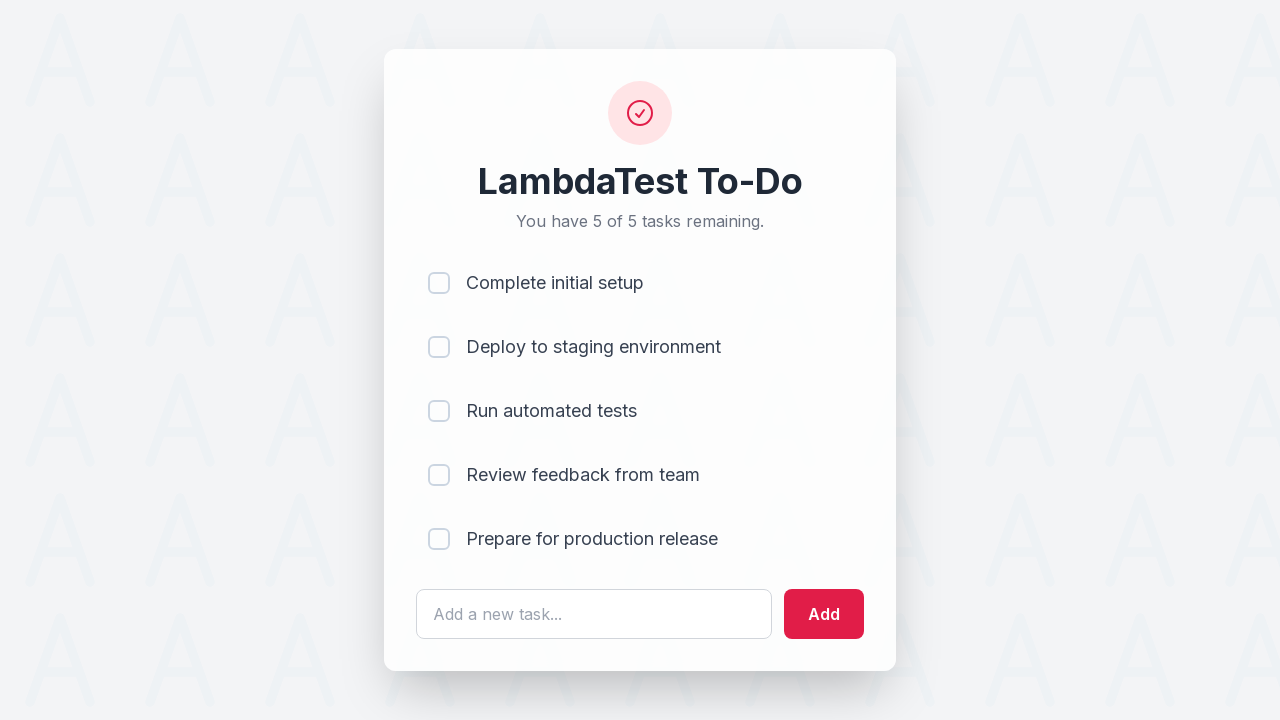

Clicked on second todo item (li2) to mark it complete at (439, 347) on [name='li2']
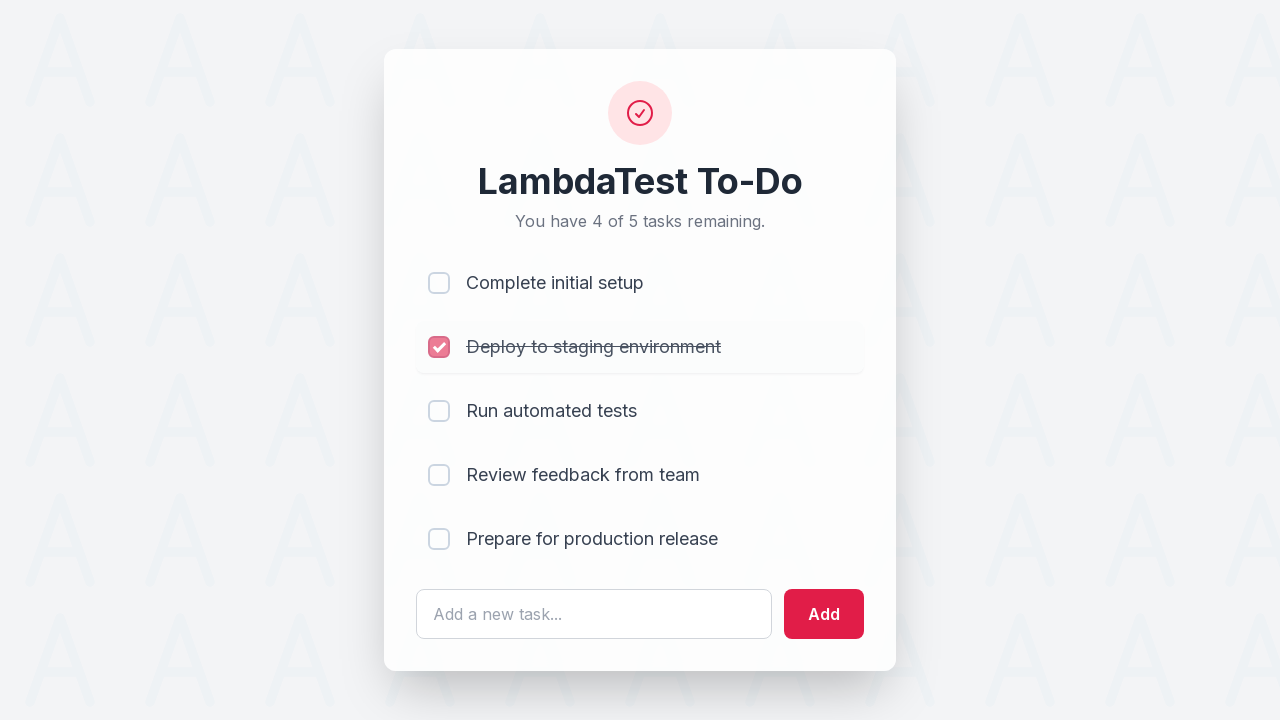

Clicked on fourth todo item (li4) to mark it complete at (439, 475) on [name='li4']
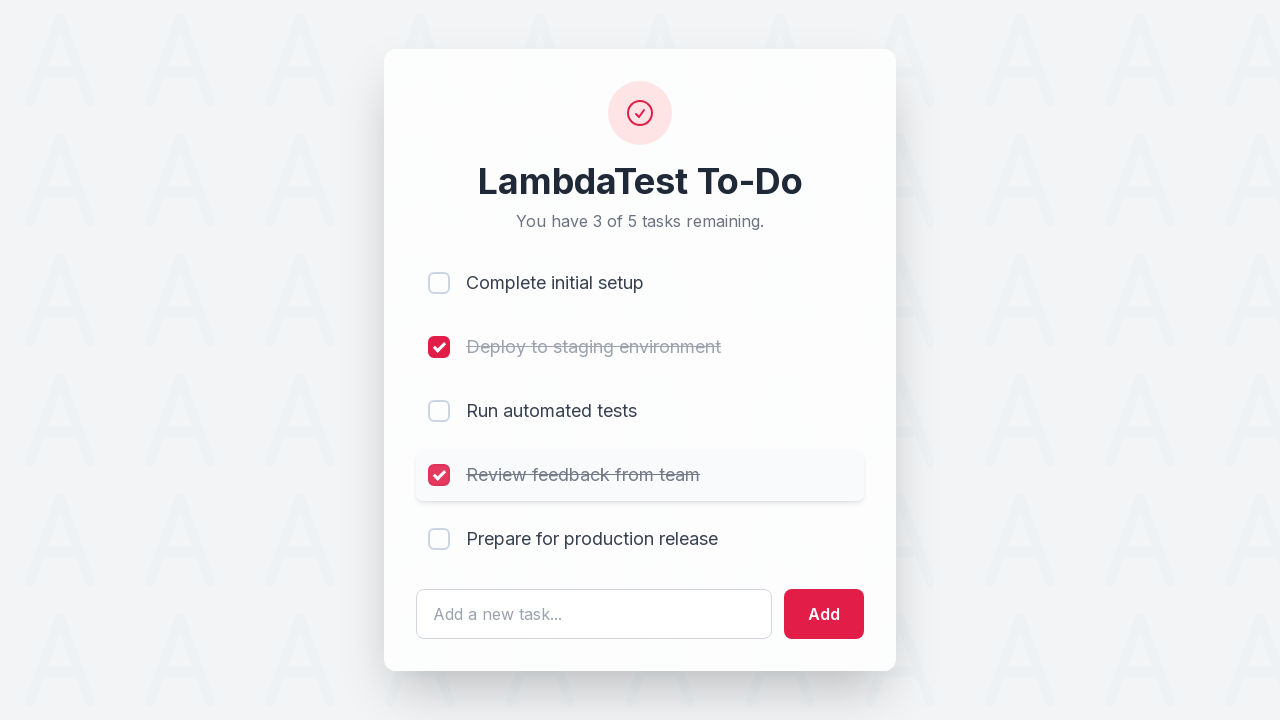

Filled new todo text field with 'Darien Lee' on #sampletodotext
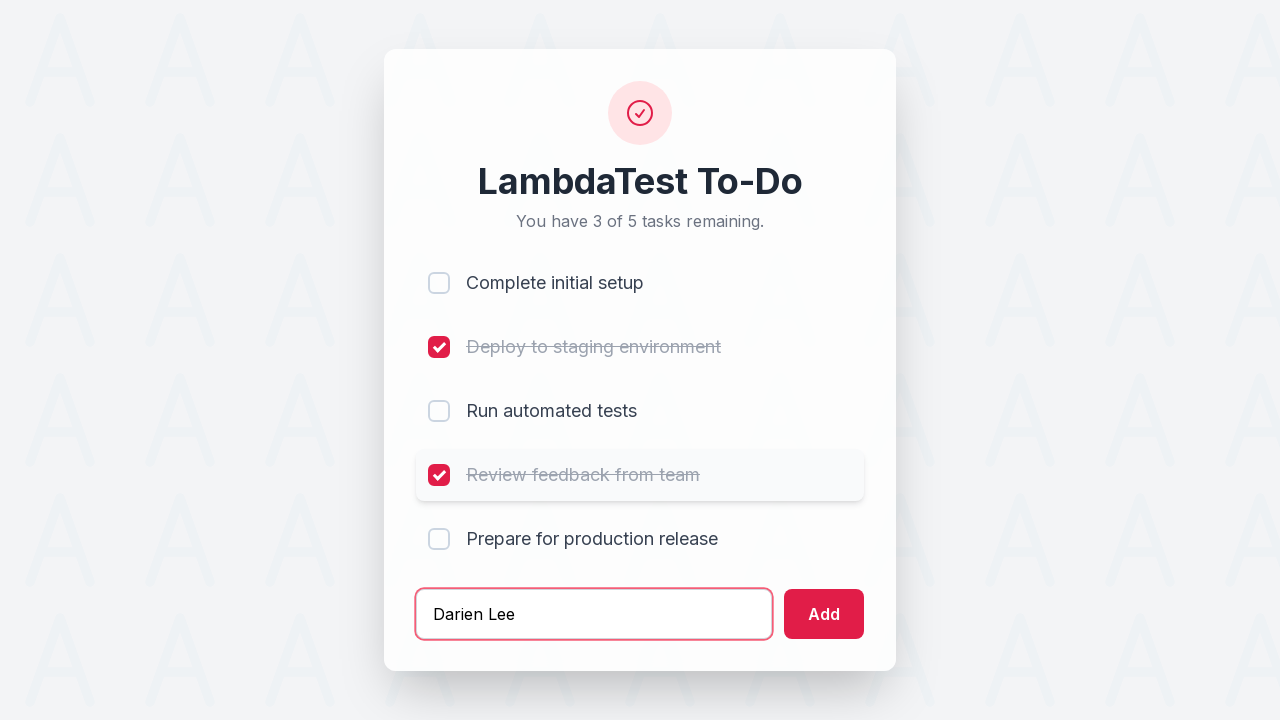

Clicked add button to create new todo item at (824, 614) on #addbutton
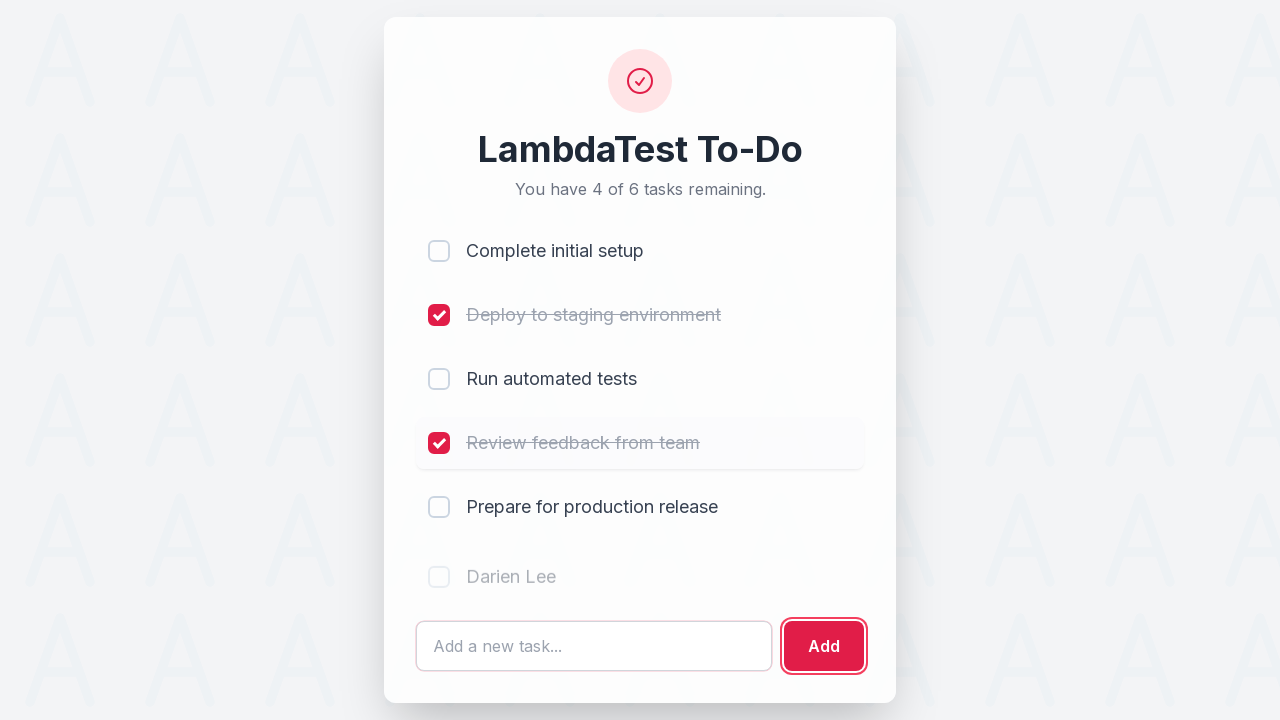

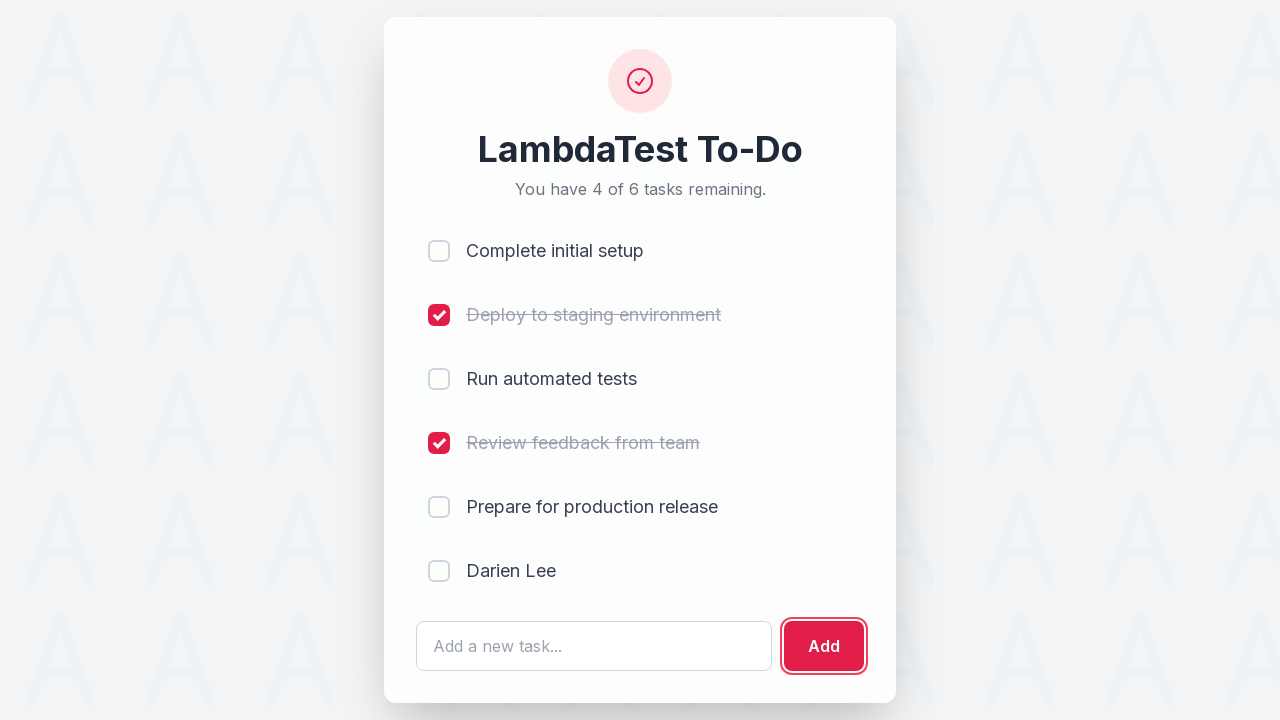